Tests that the continue button becomes enabled only after all required fields are filled in the form

Starting URL: https://sitio.consorcio.cl/banca-personas/cuenta-vista/cuenta-mas-digital/entry

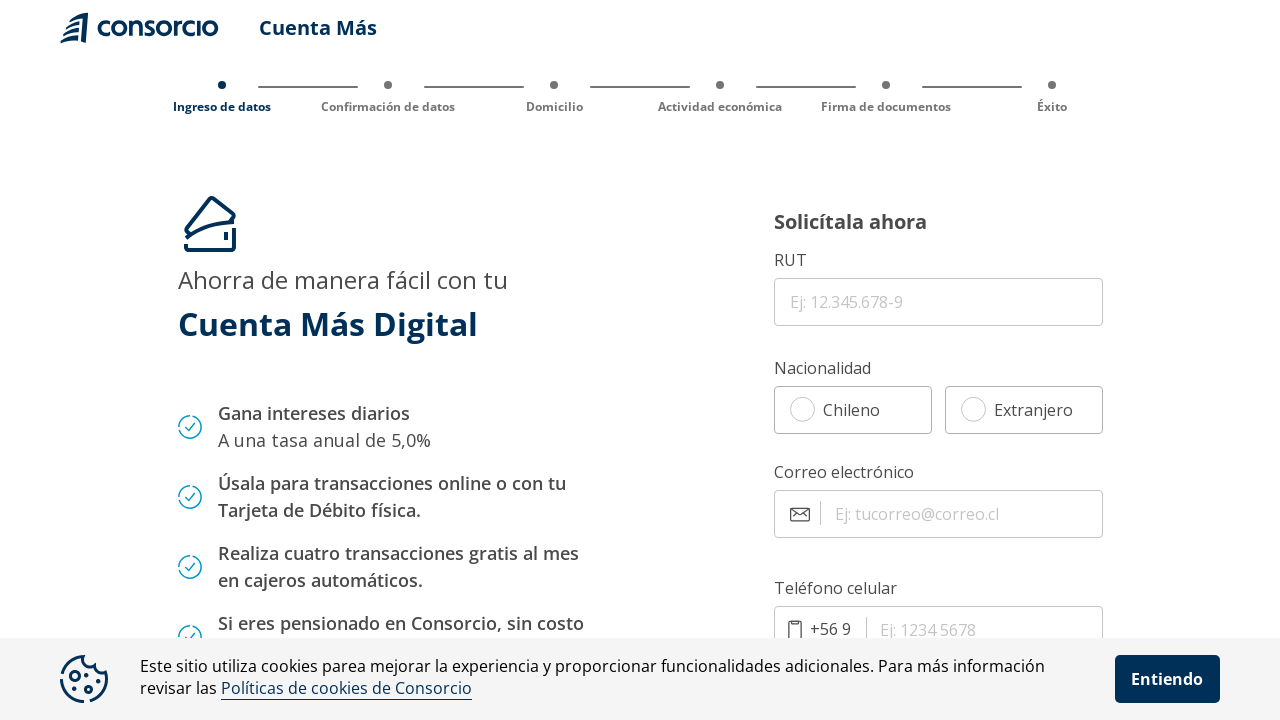

Navigated to account opening form page
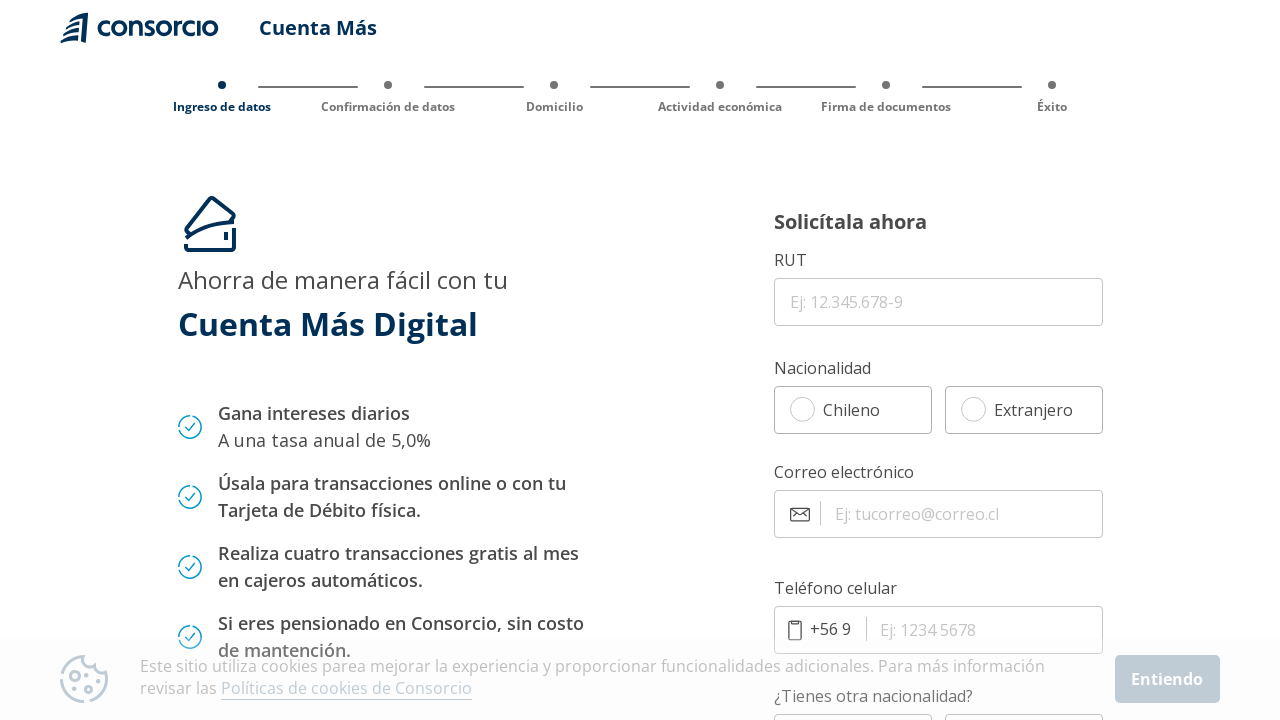

Filled RUT field with '12646609-9' on input[name='rut']
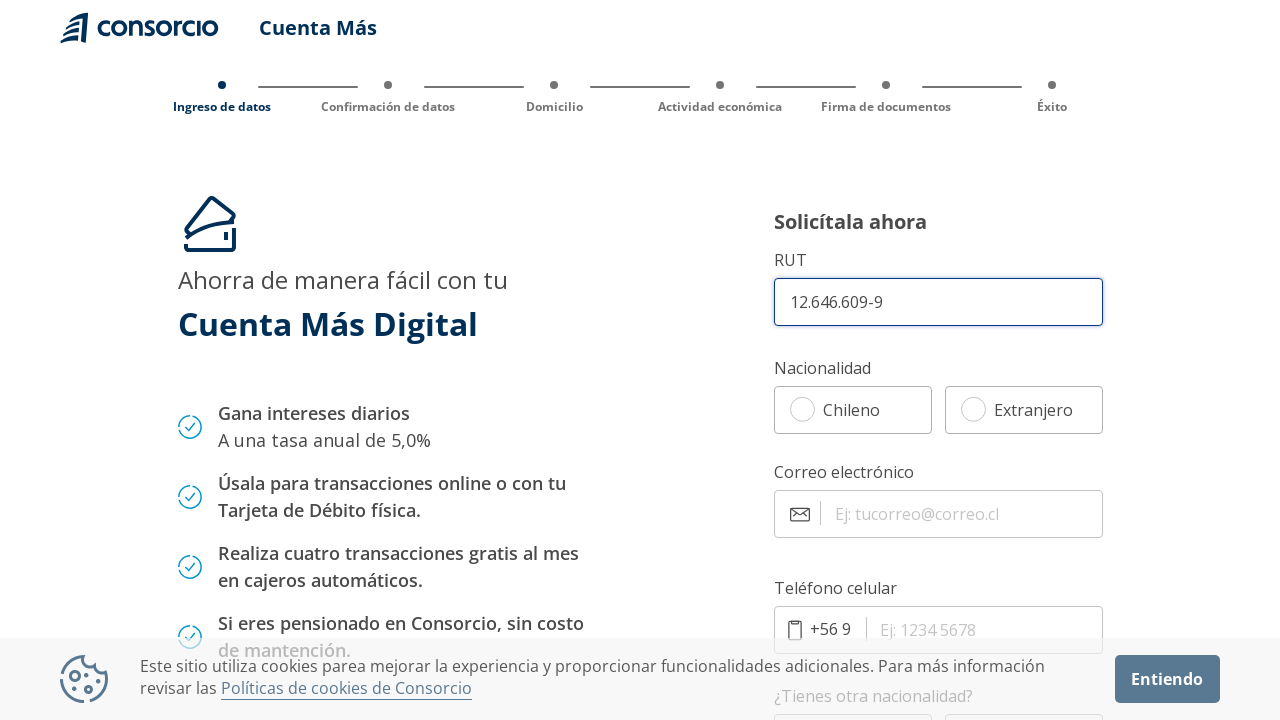

Pressed Tab to move focus from RUT field on input[name='rut']
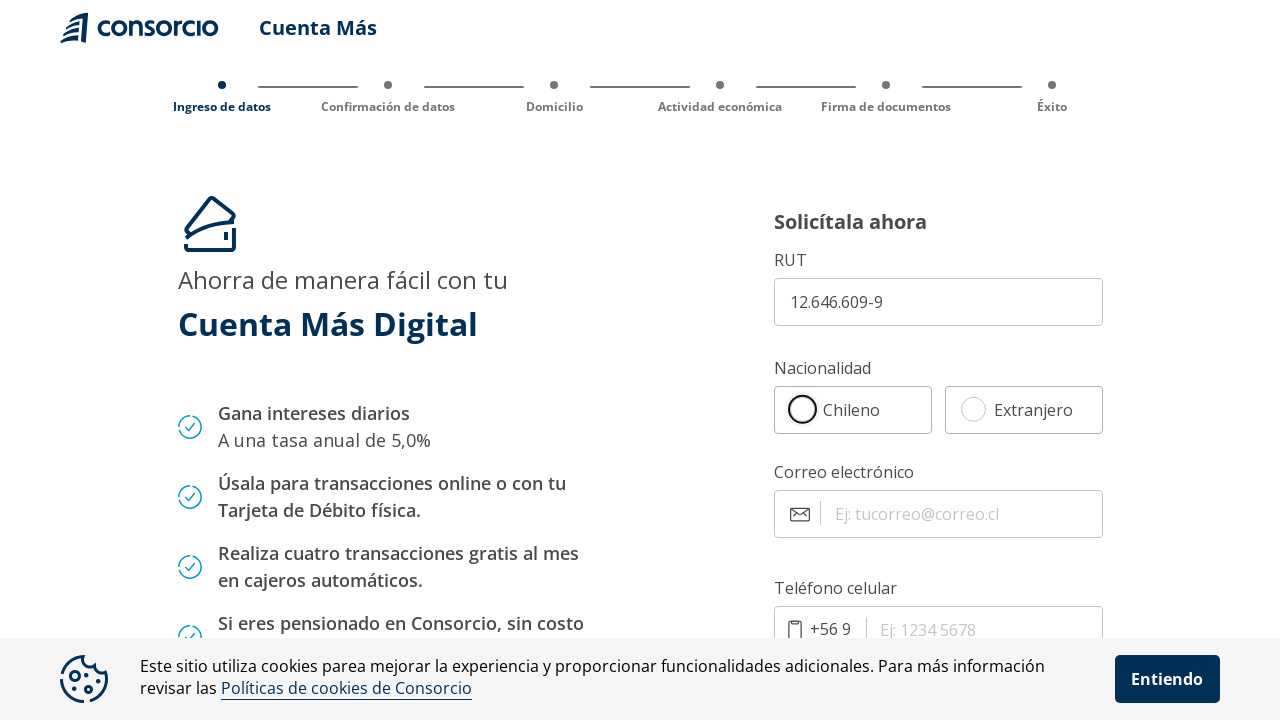

Selected 'Nacionalidad Chileno' option at (803, 409) on #nacionalidadChileno
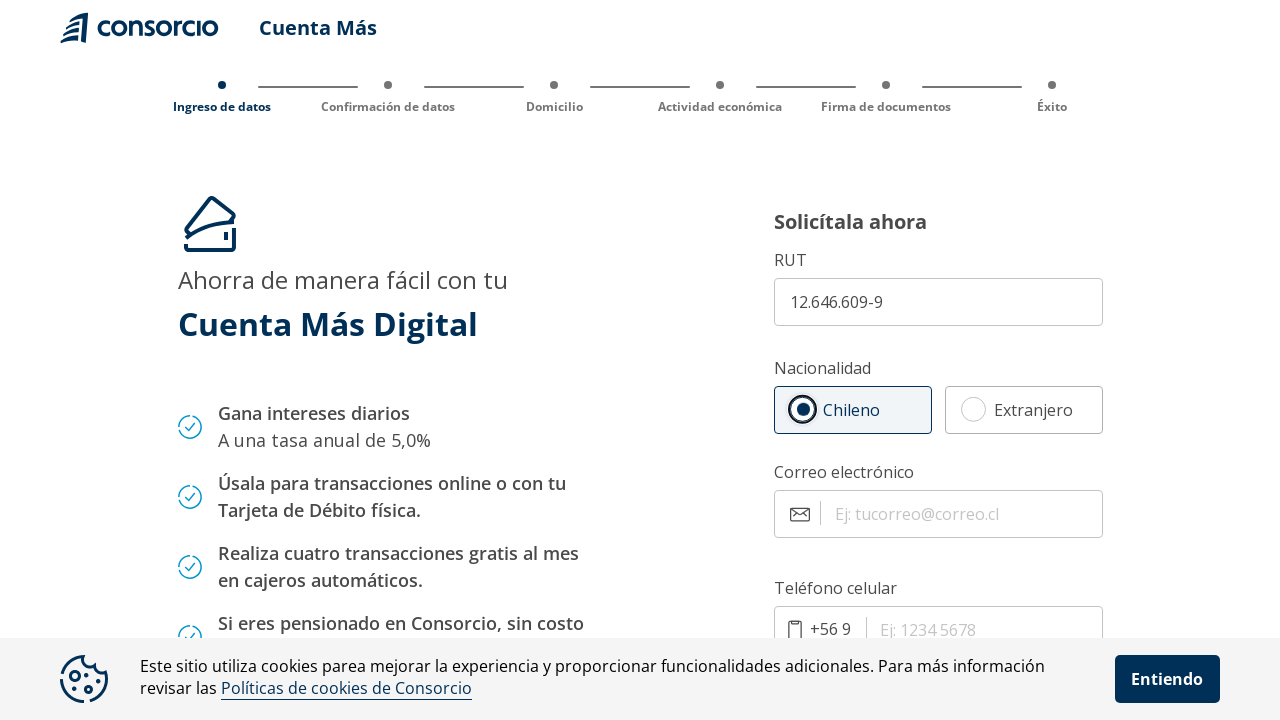

Selected 'Otra Nacionalidad No' option at (803, 361) on #otraNacionalidadNo
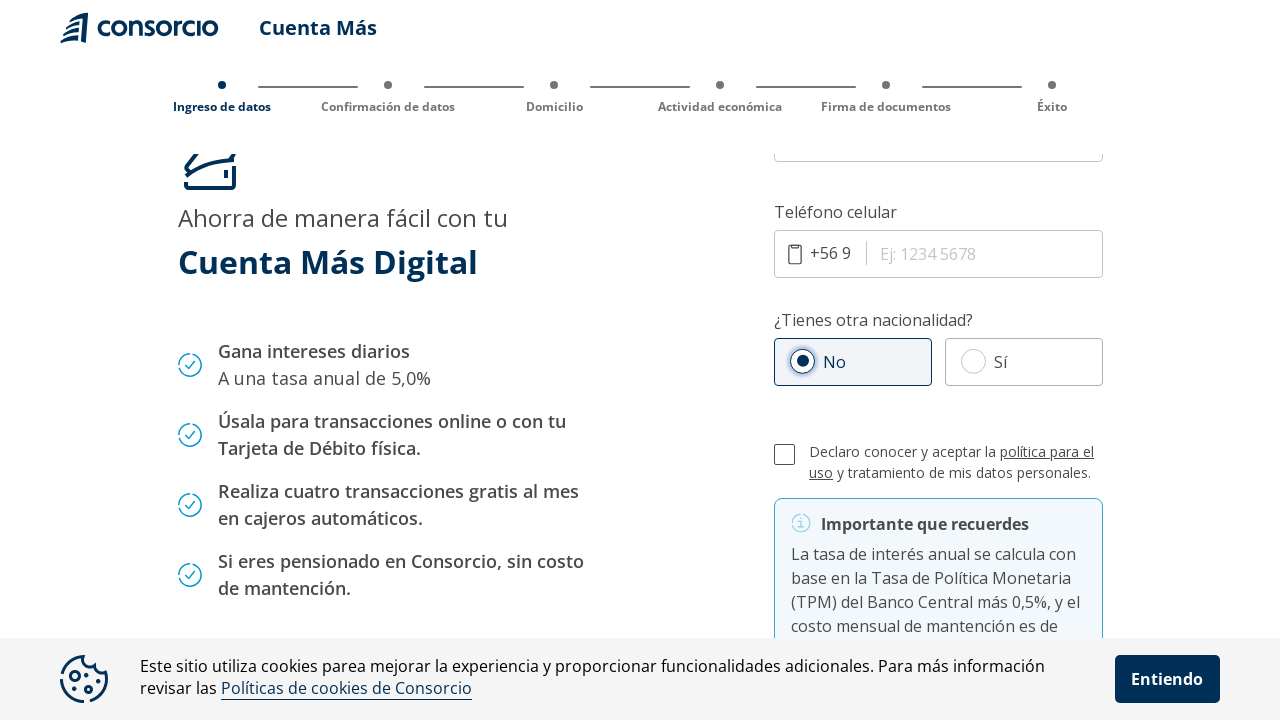

Scrolled down 400px to reveal additional form fields
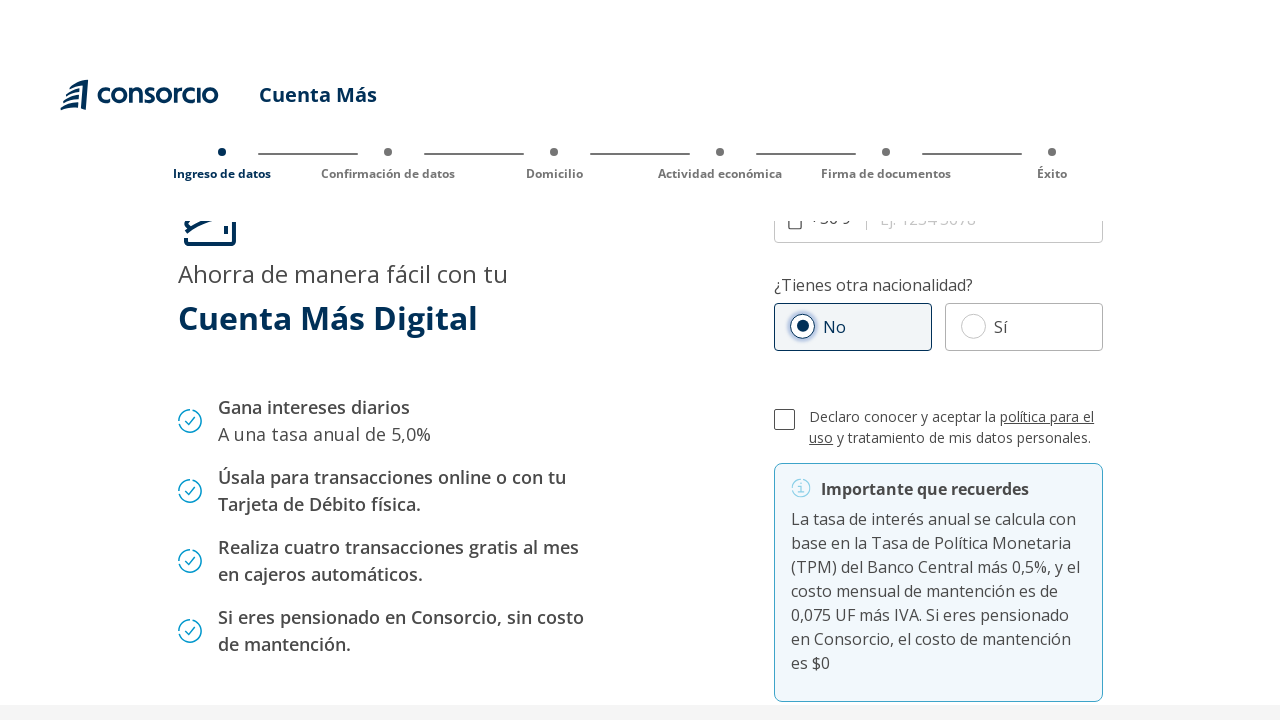

Filled email field with 'test@mail.cl' on input[name='email']
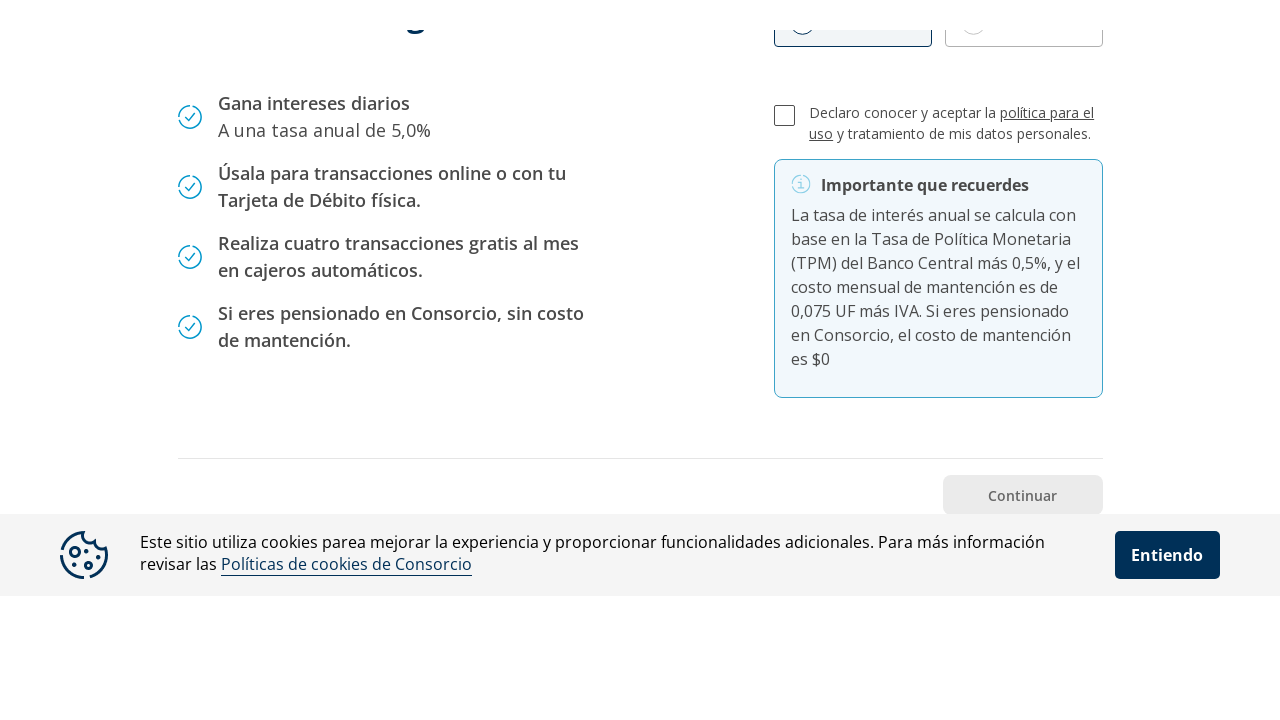

Filled phone field with '999999999' on input[name='celular']
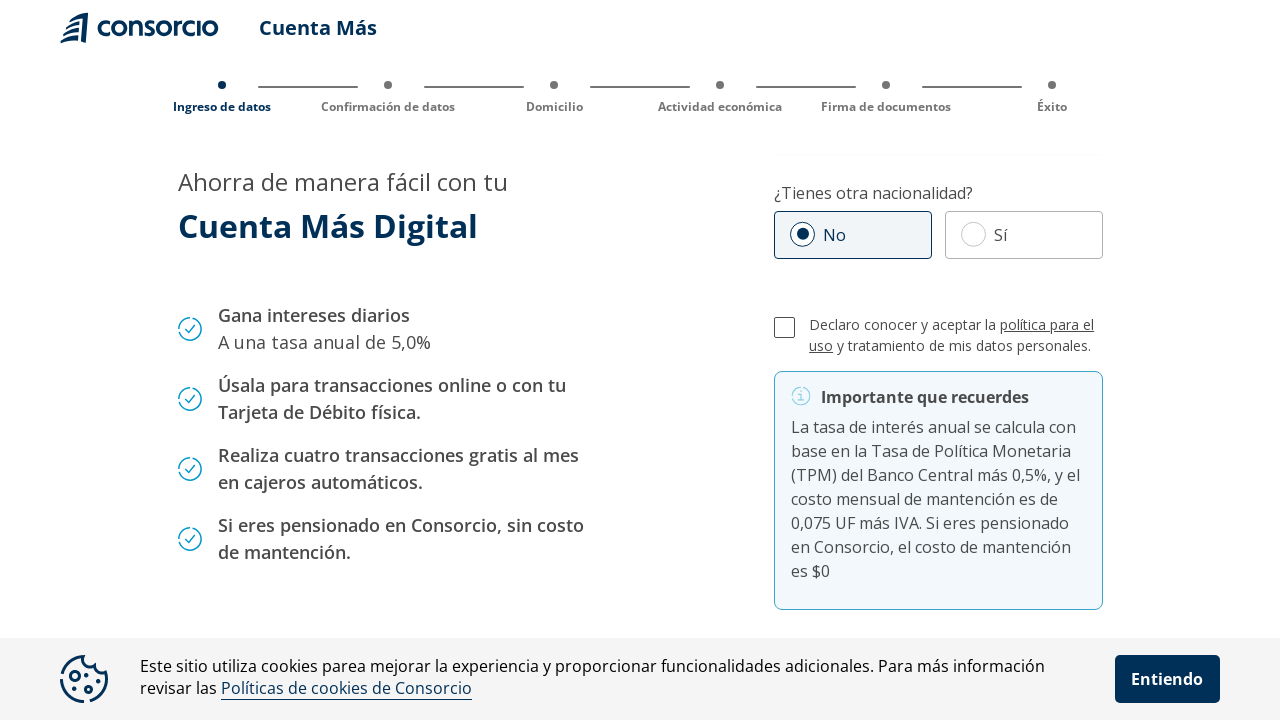

Waited 2 seconds for button state to update
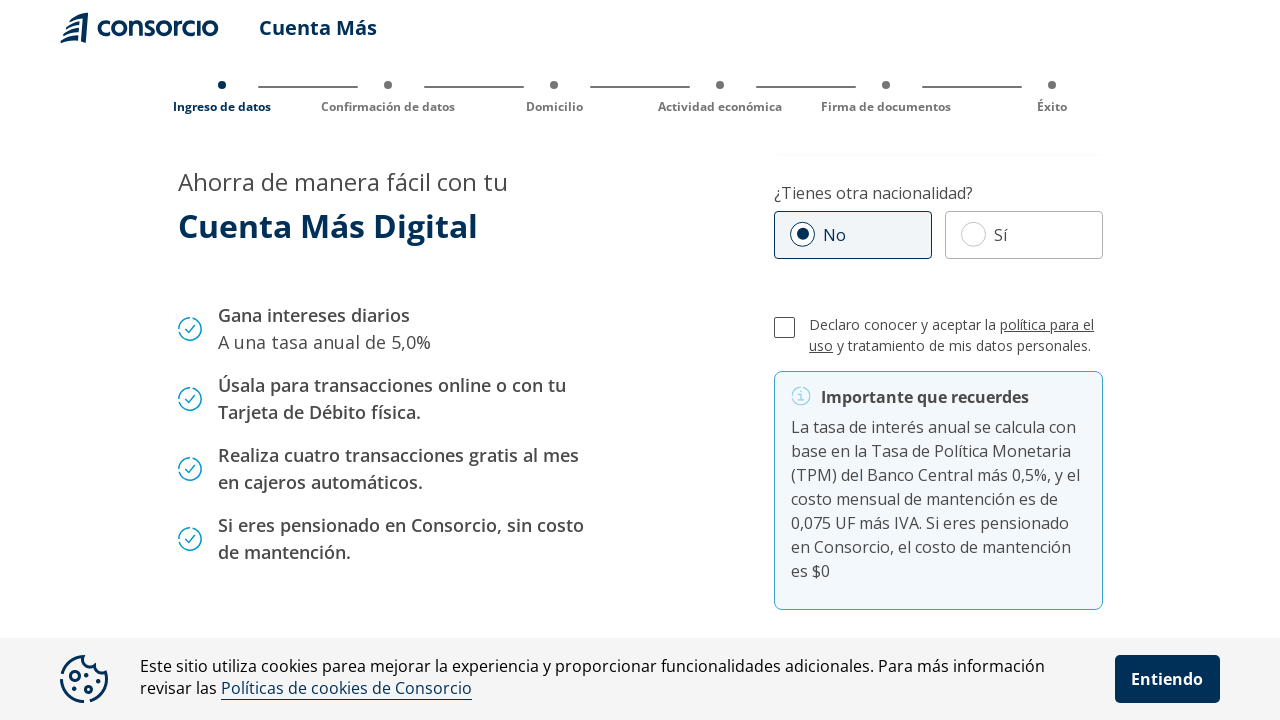

Checked if continue button is enabled: False
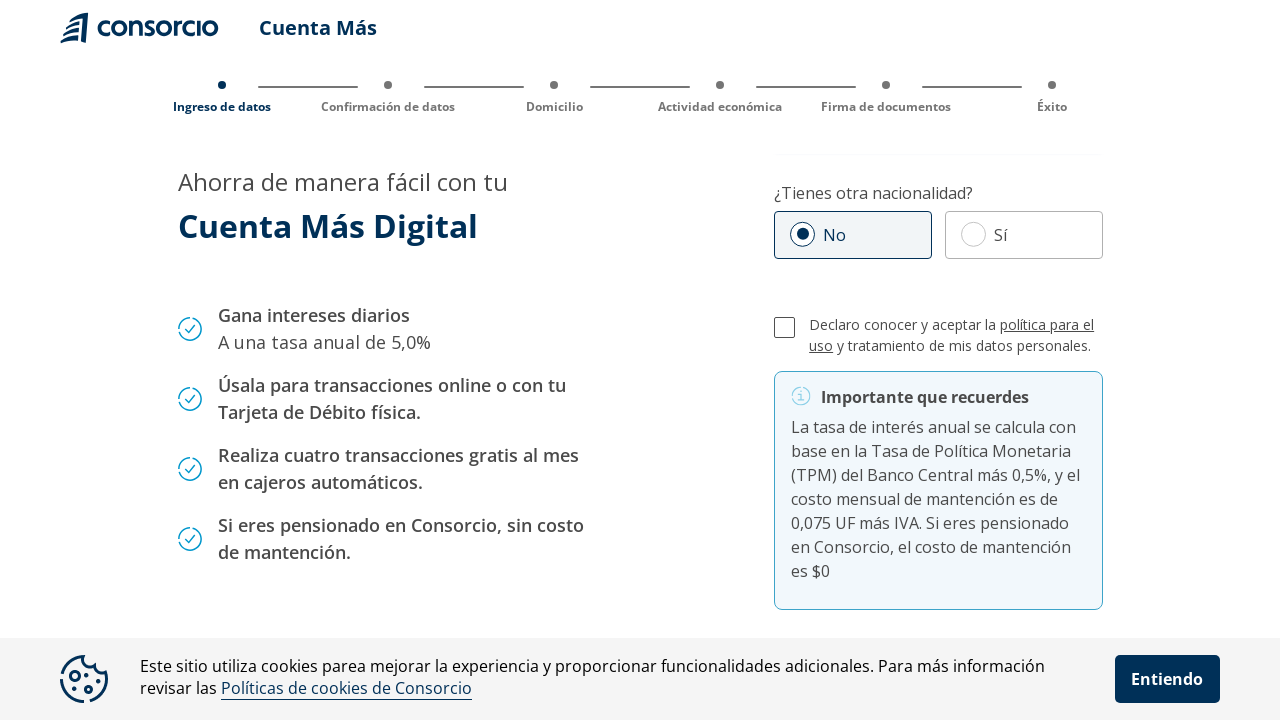

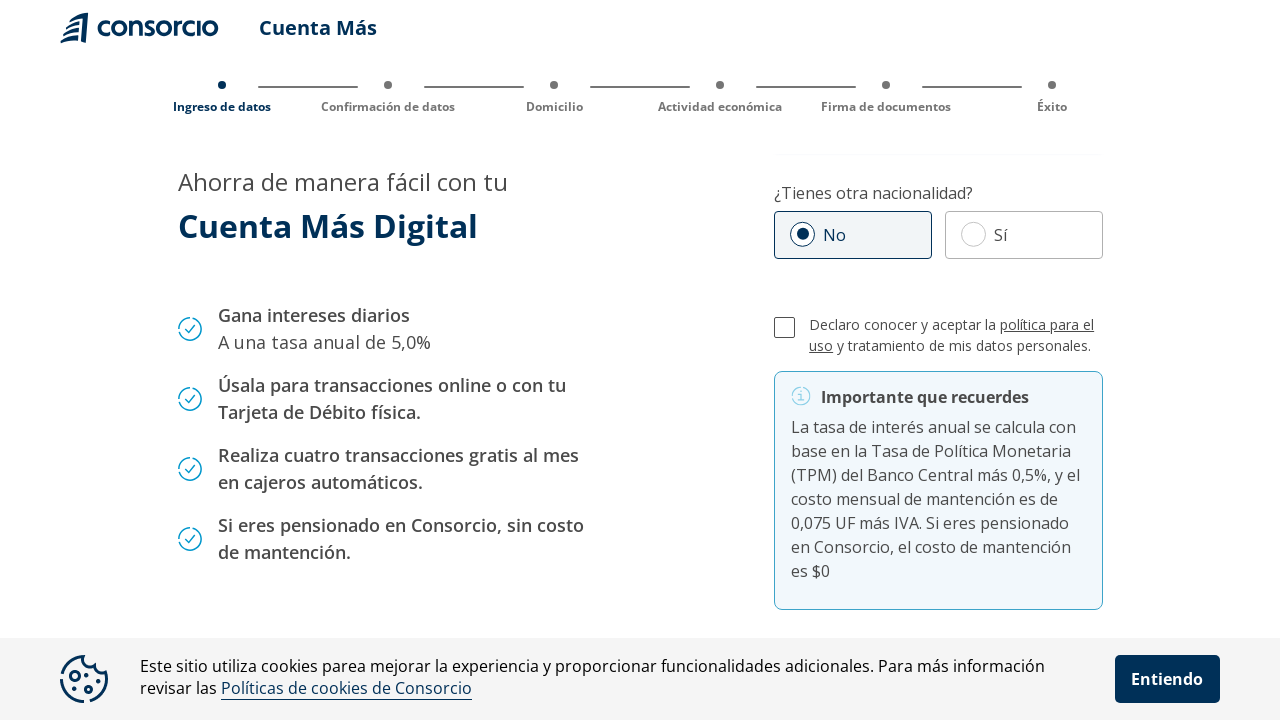